Verifies that the Password element can be located by class name

Starting URL: https://selectorshub.com/xpath-practice-page/

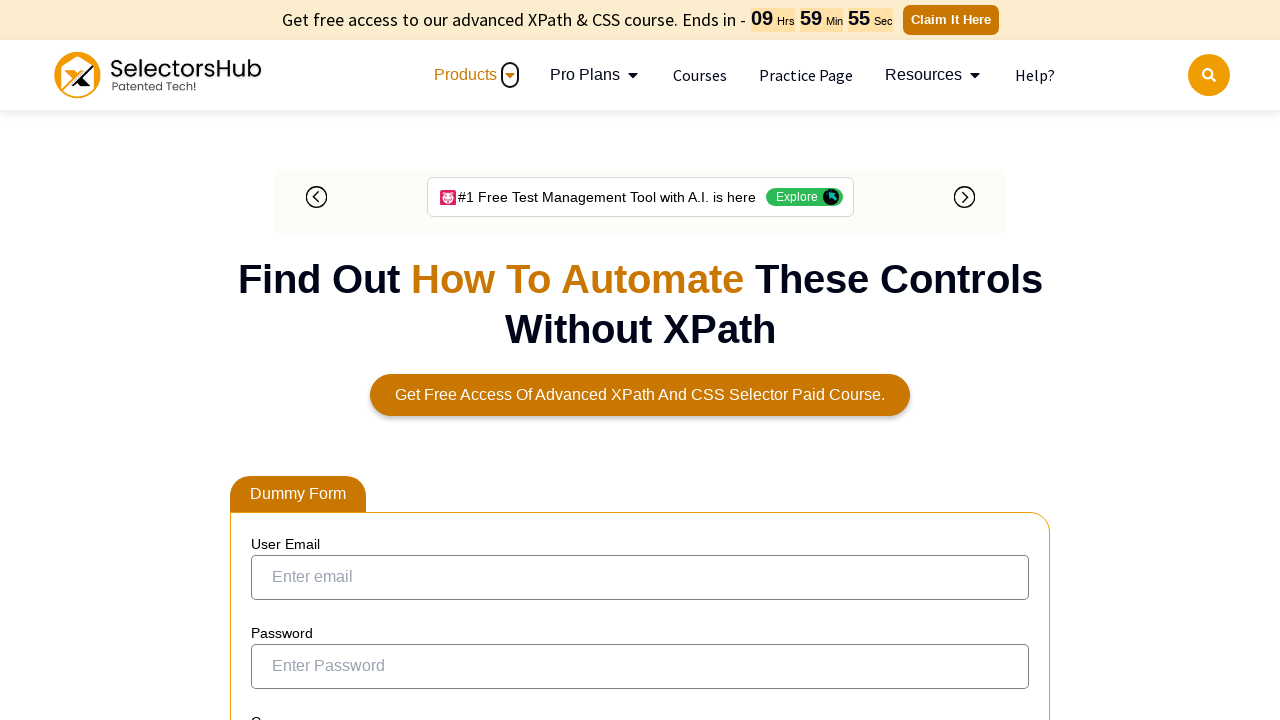

Waited for Password element with class names 'selectors-input' and 'jsSelector' to be located
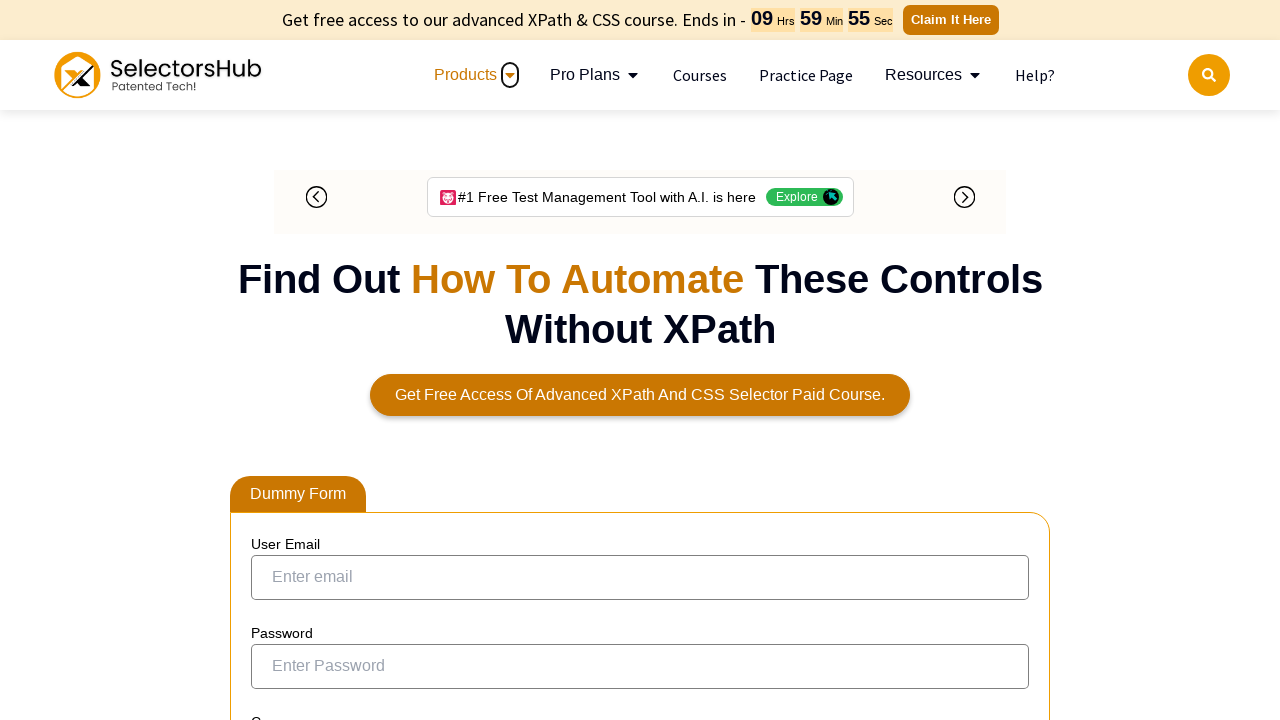

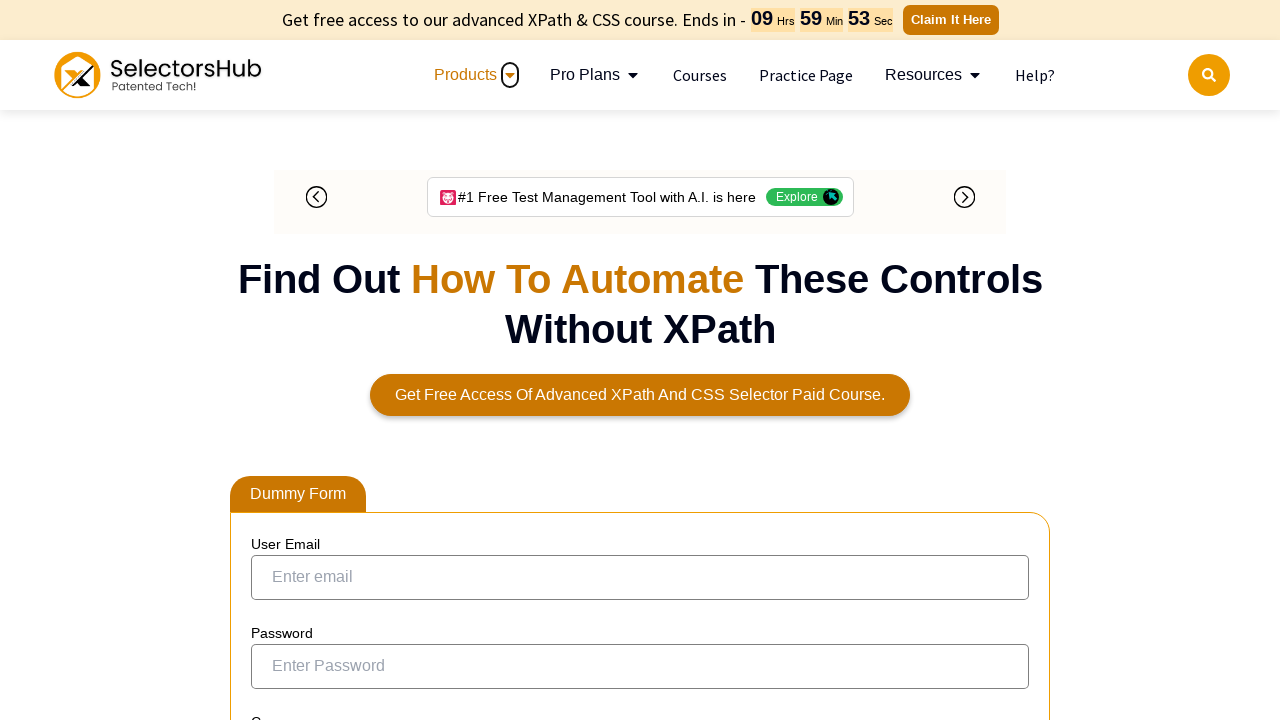